Tests JavaScript alert and confirm dialog handling by triggering alerts, reading their text, and accepting or dismissing them

Starting URL: https://rahulshettyacademy.com/AutomationPractice/

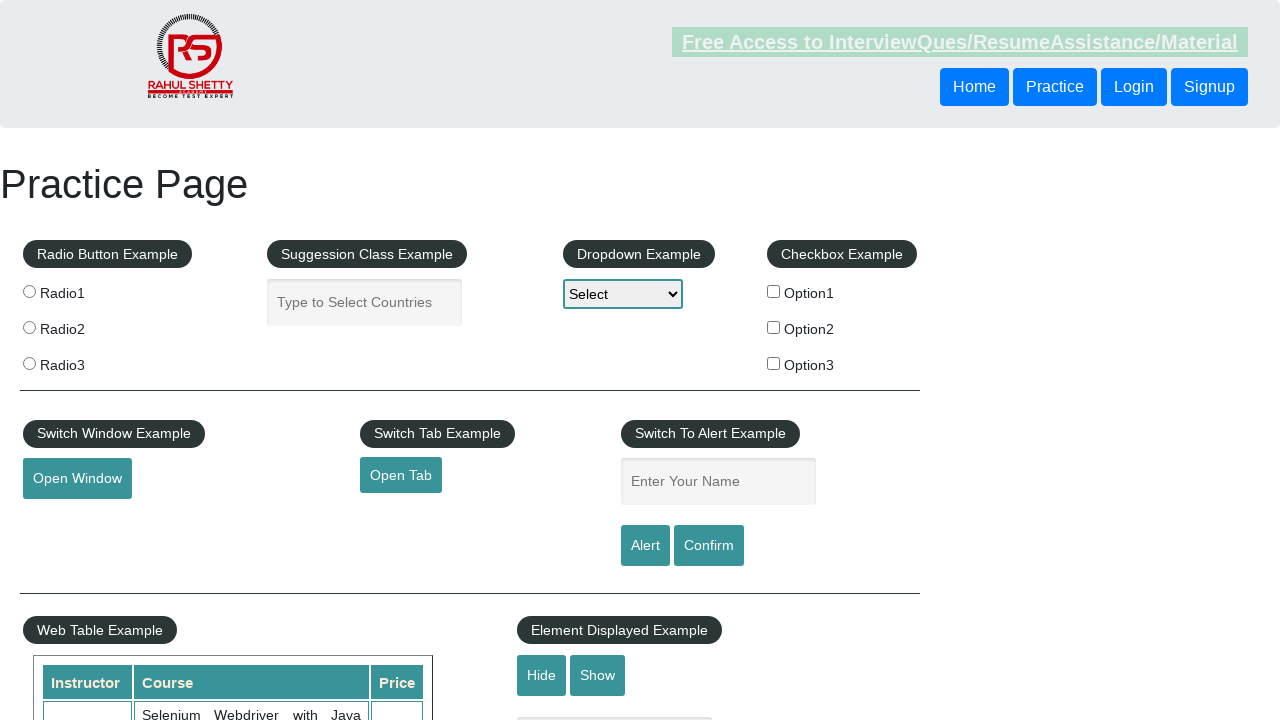

Filled name field with 'Imran' on #name
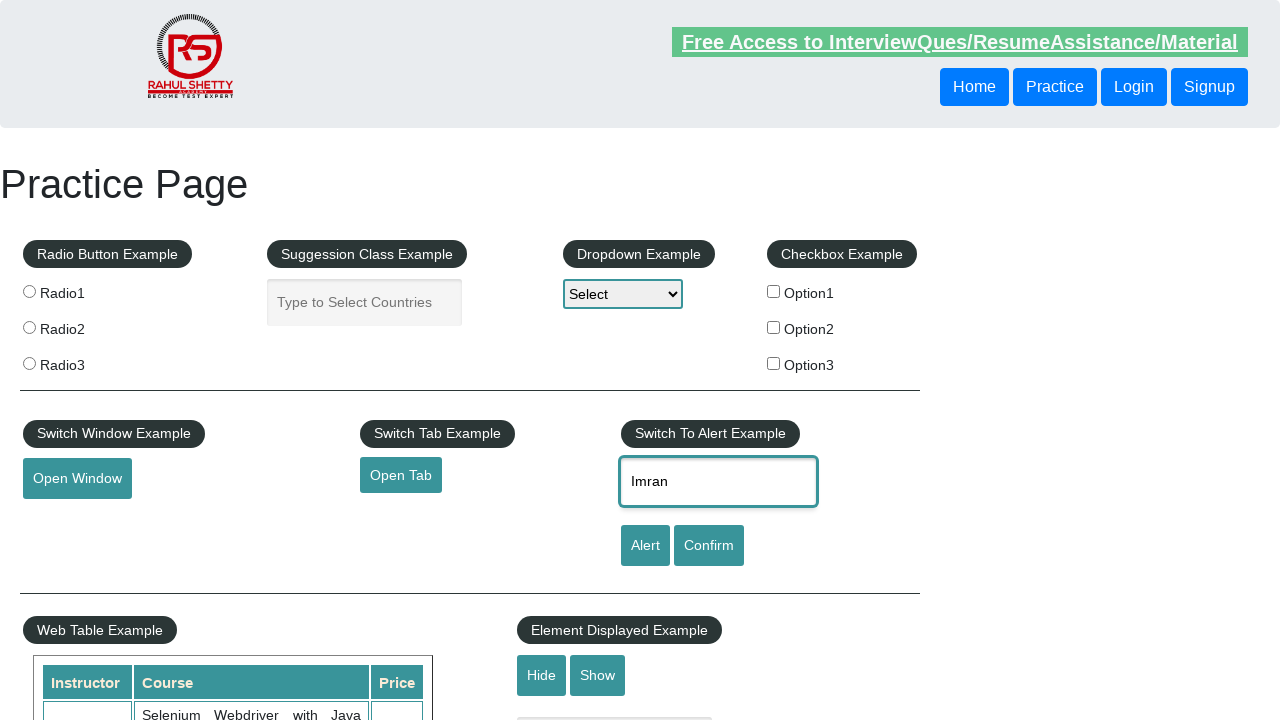

Set up dialog handler to accept alerts
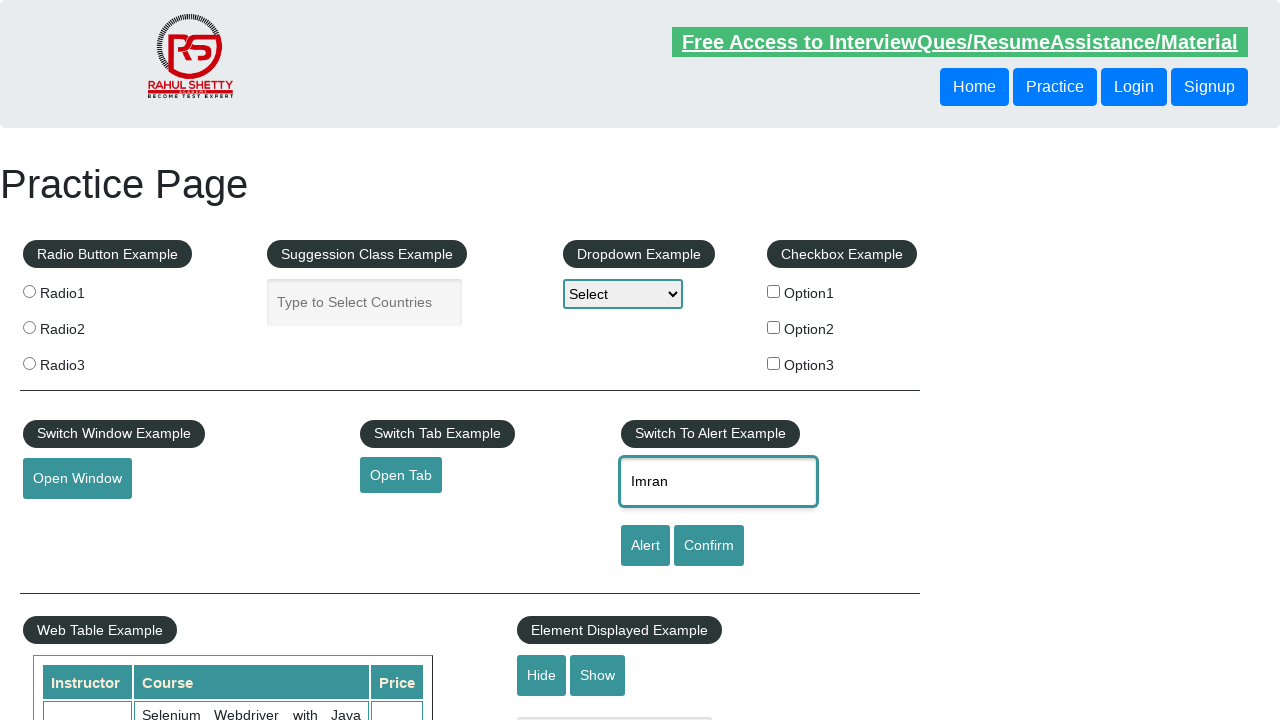

Clicked alert button and accepted the JavaScript alert dialog at (645, 546) on #alertbtn
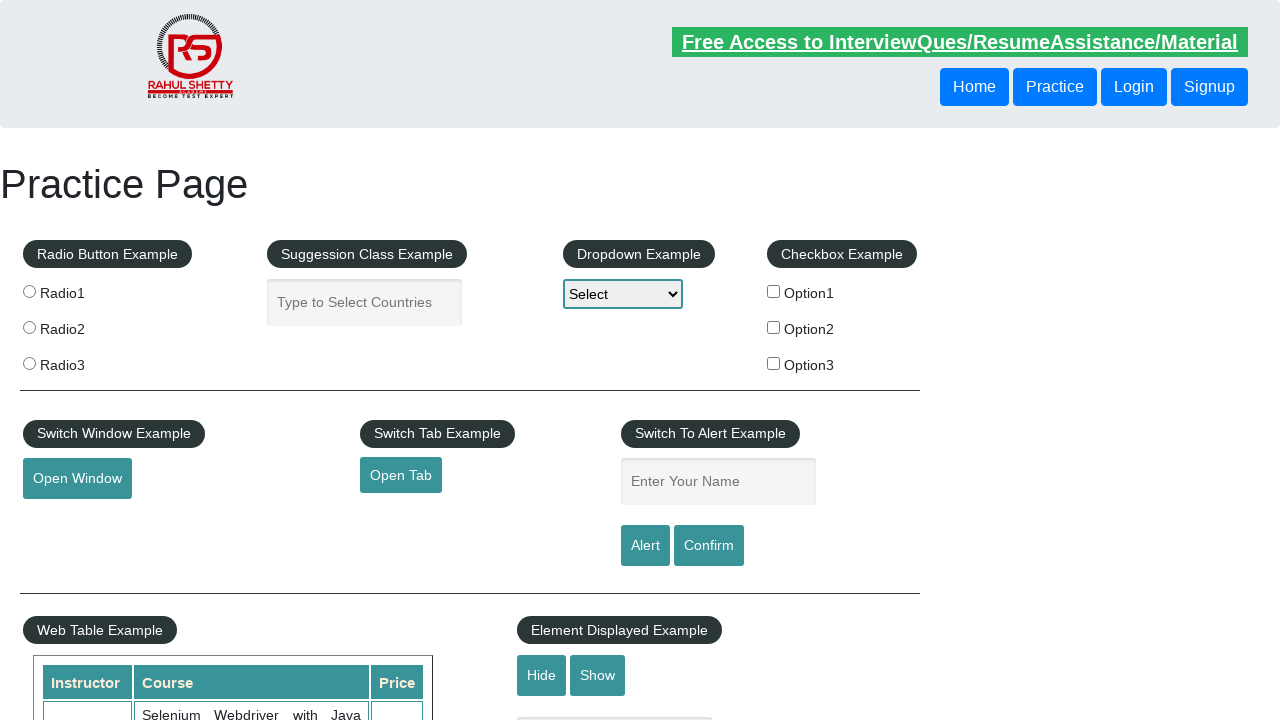

Set up dialog handler to dismiss confirm dialogs
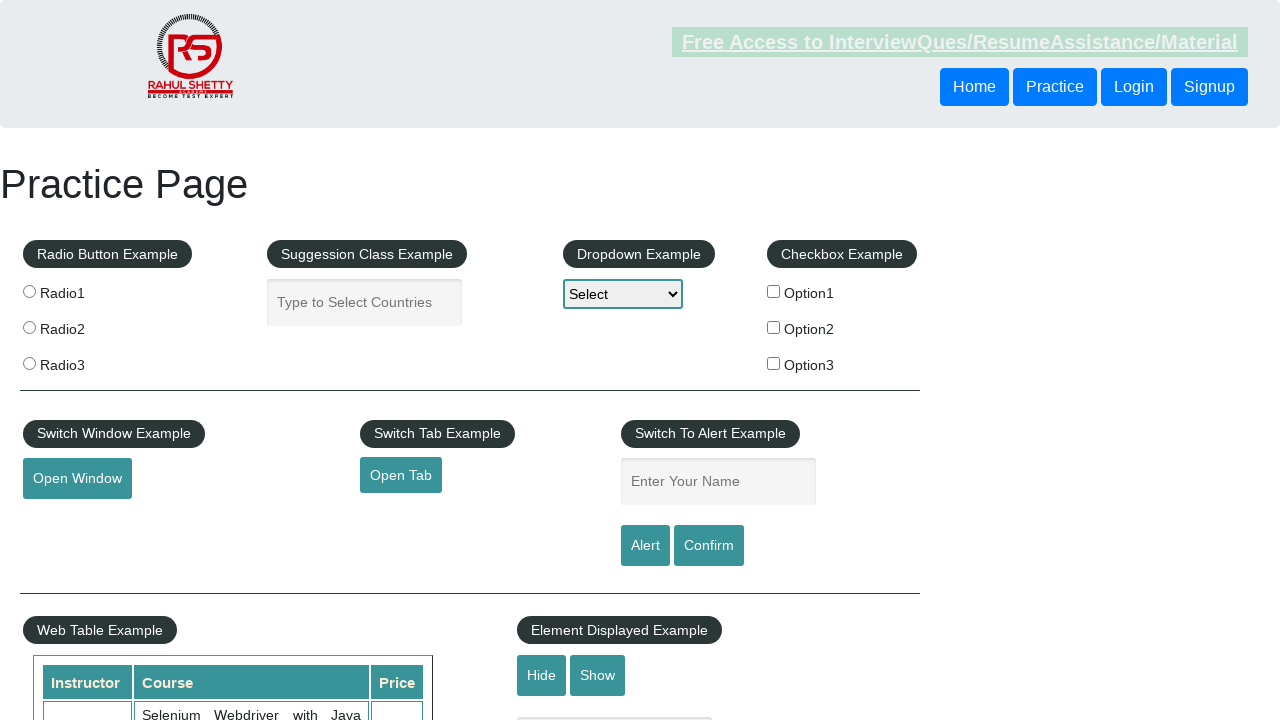

Clicked confirm button and dismissed the confirm dialog at (709, 546) on #confirmbtn
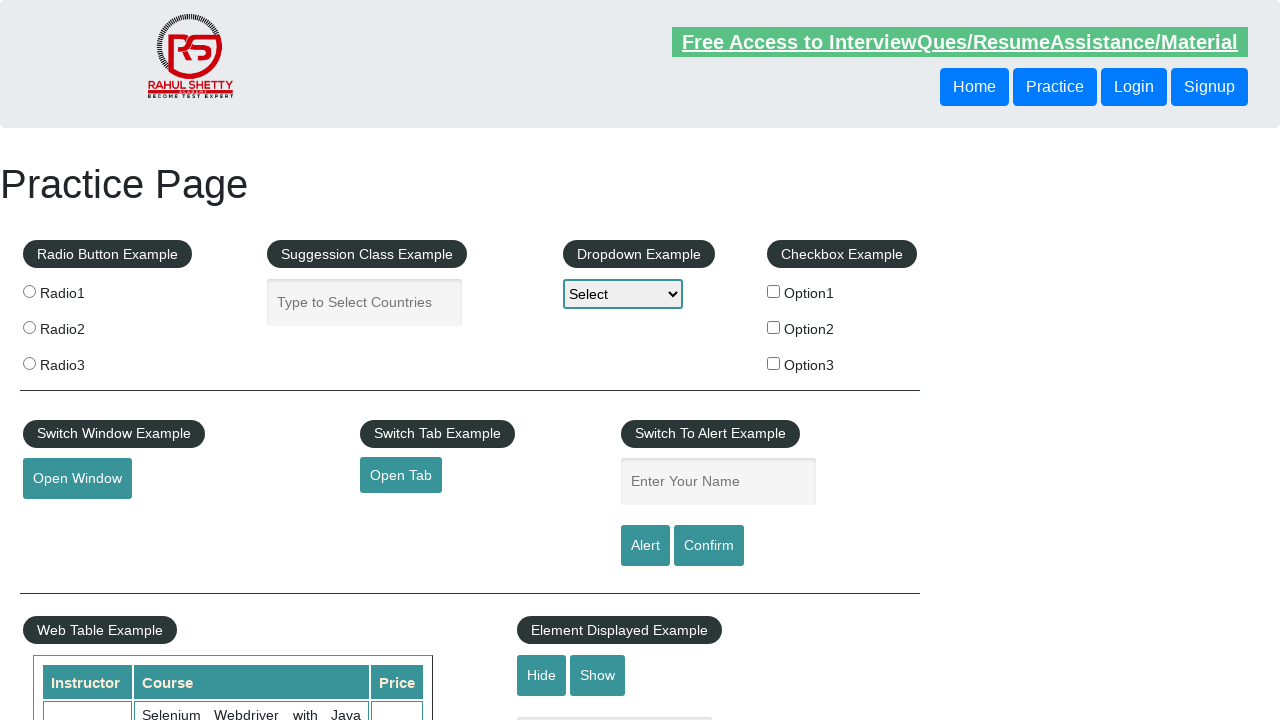

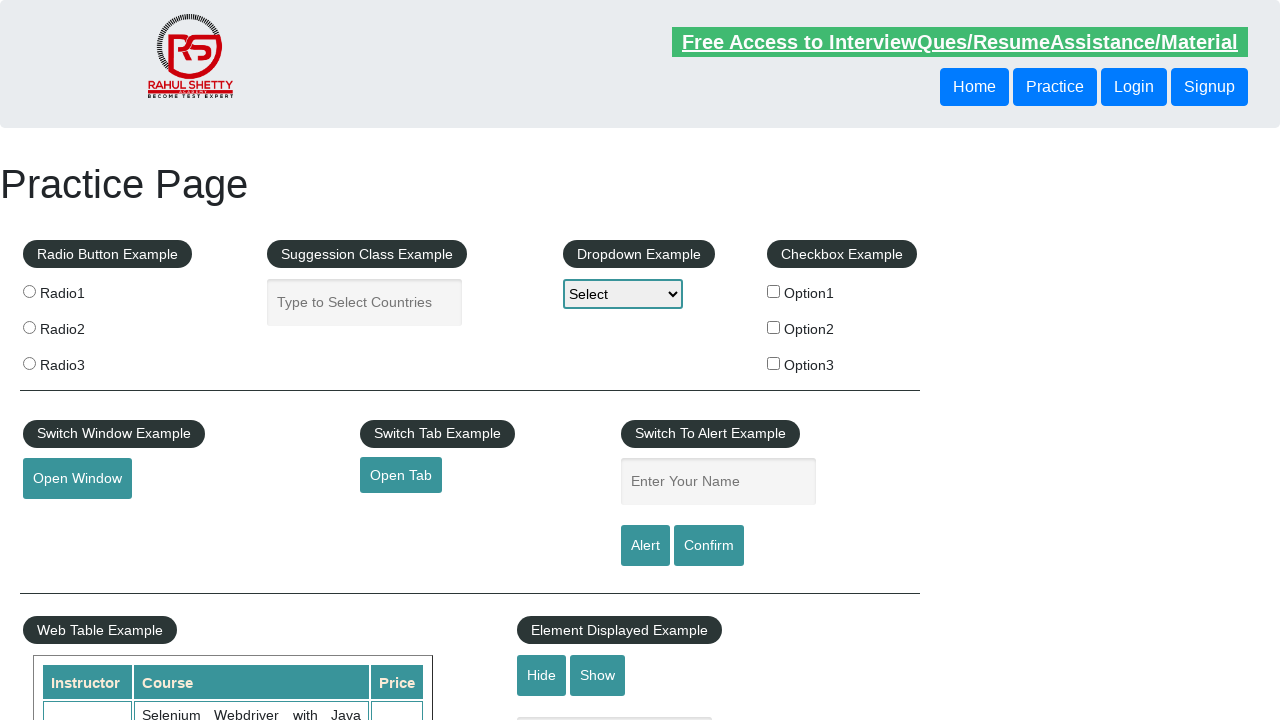